Tests entering multi-line text in a textarea and verifies all lines are preserved

Starting URL: https://practice-automation.com/form-fields/

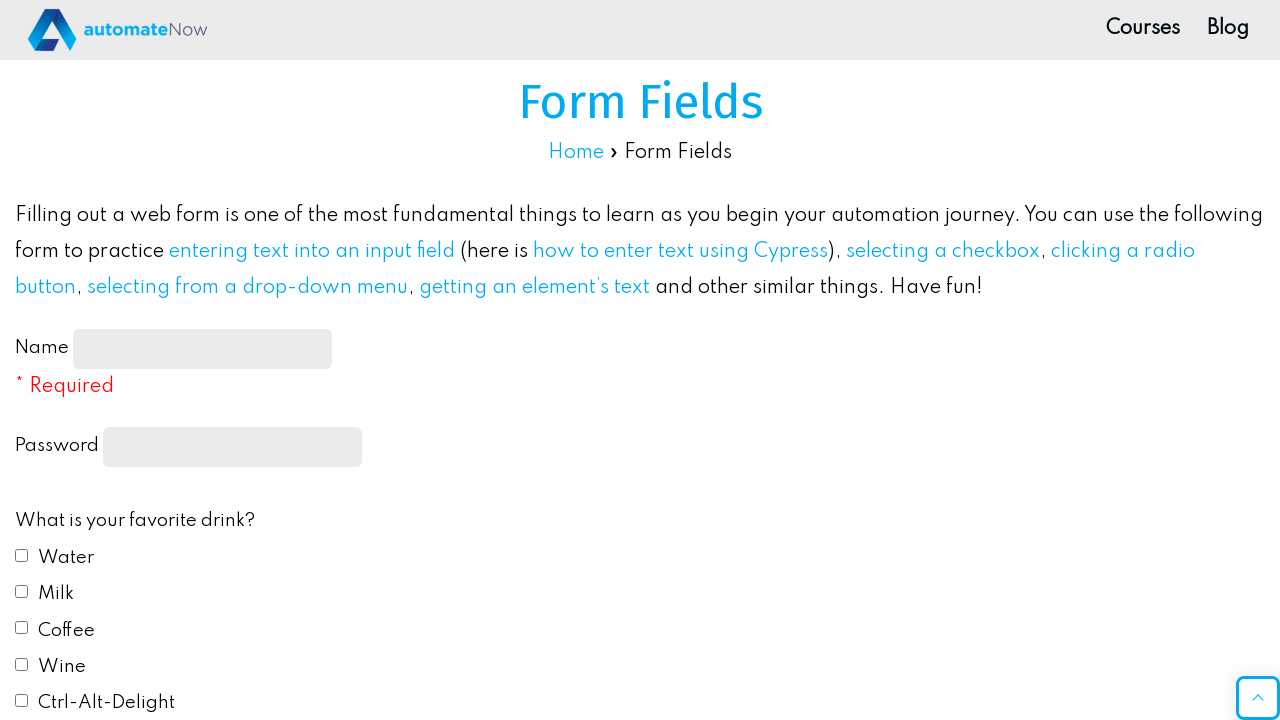

Filled textarea with multi-line text: Line 1, Line 2, Line 3 on #message
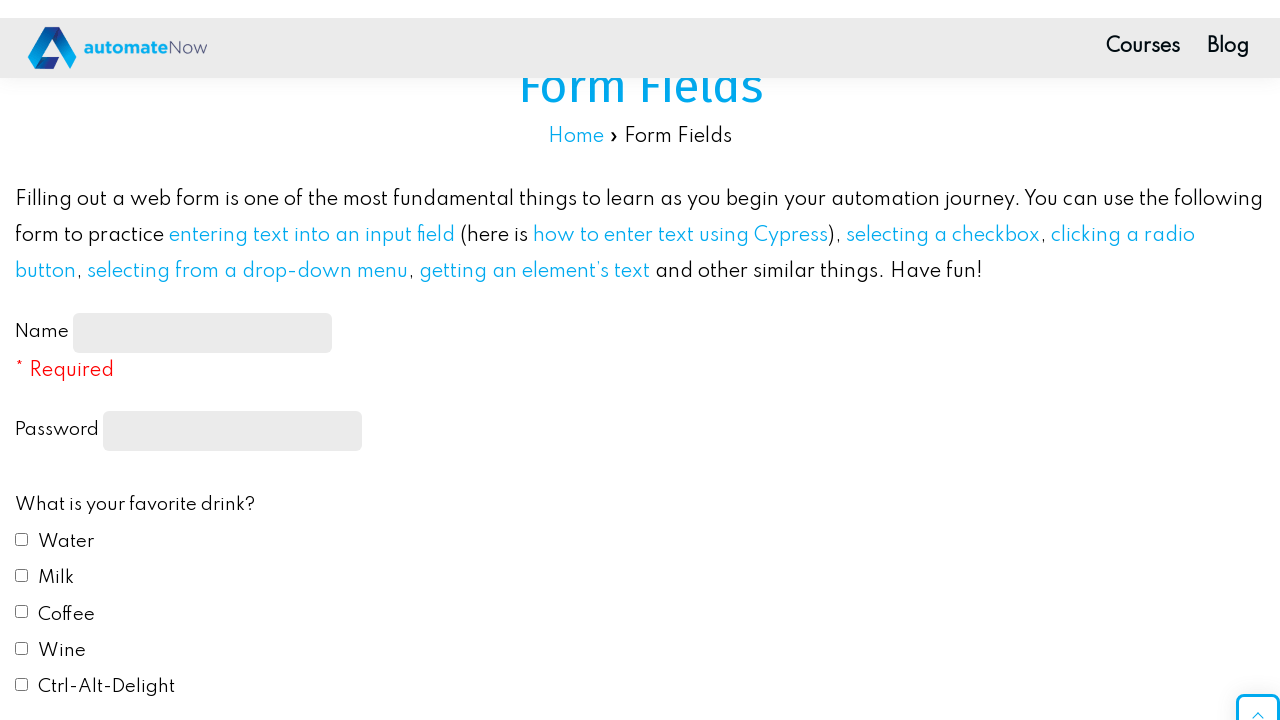

Retrieved textarea input value to verify content
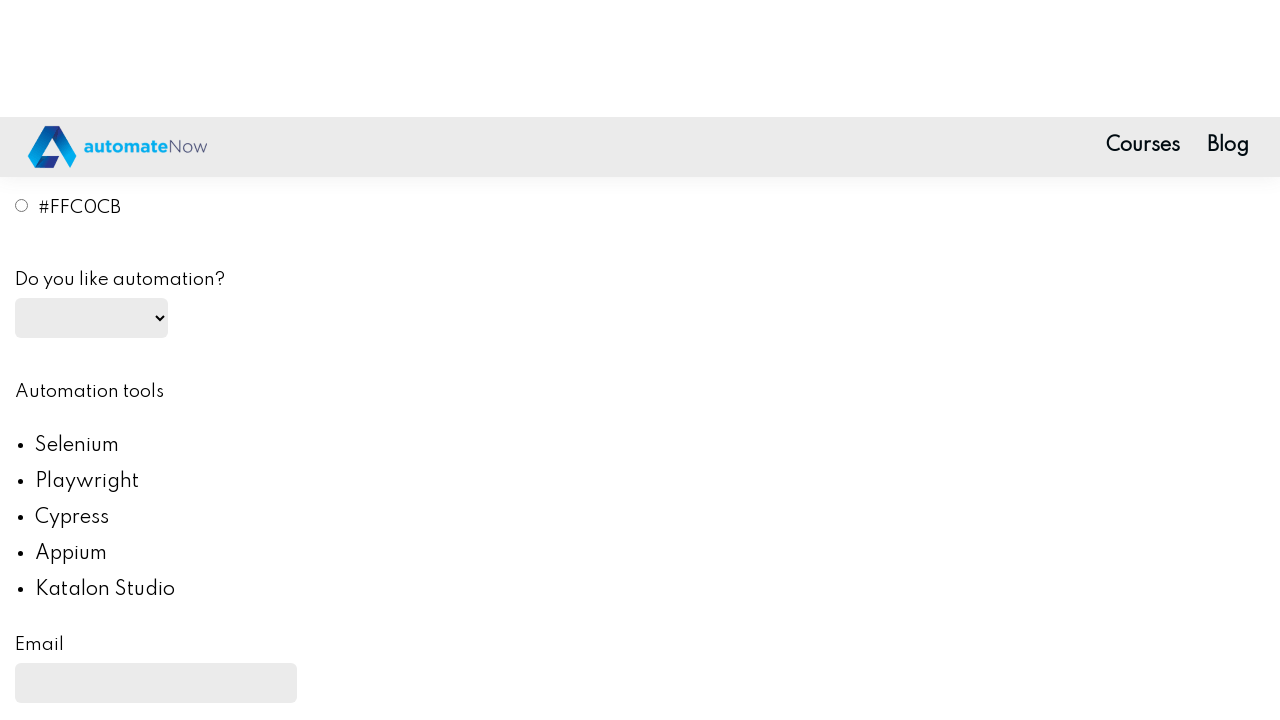

Assertion passed: 'Line 1' found in textarea
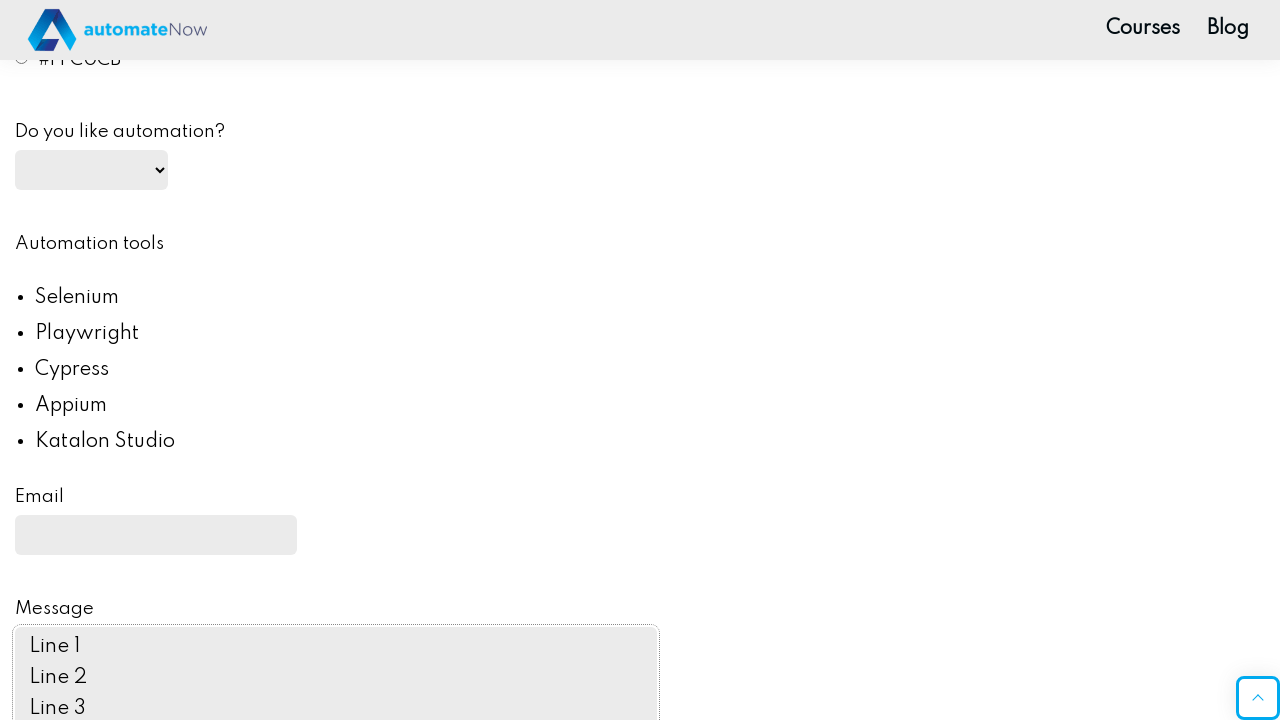

Assertion passed: 'Line 2' found in textarea
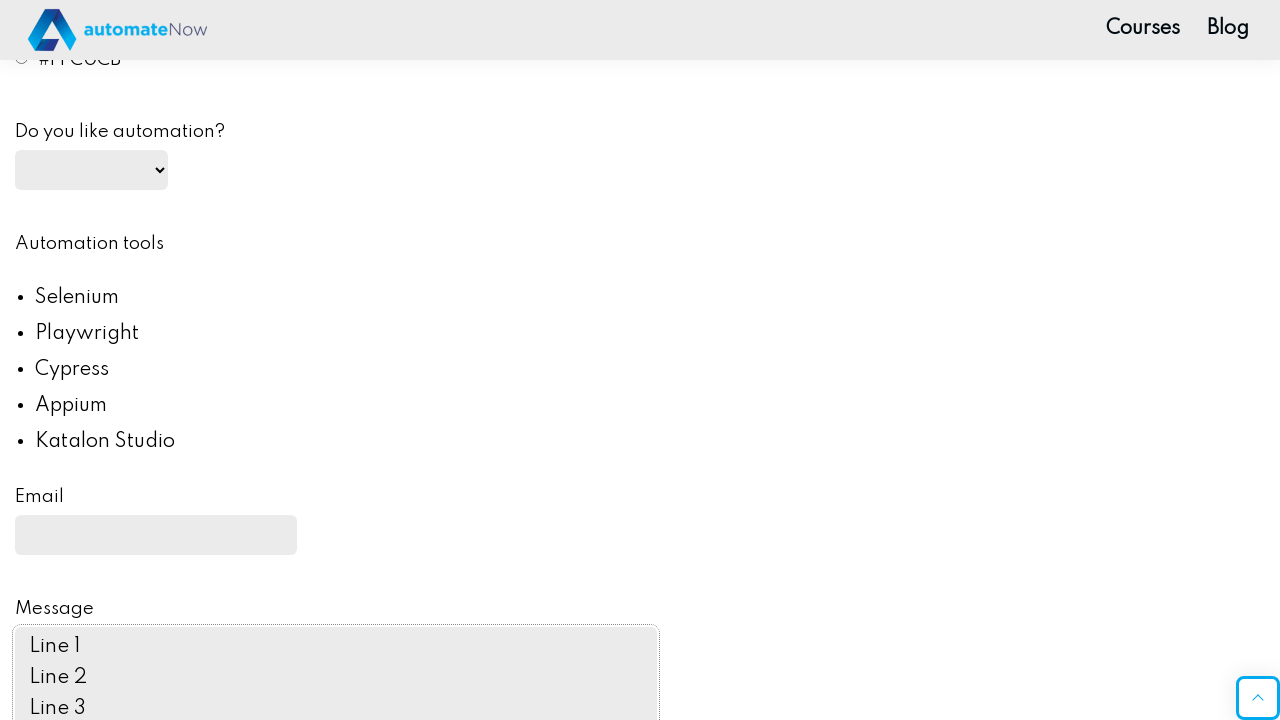

Assertion passed: 'Line 3' found in textarea
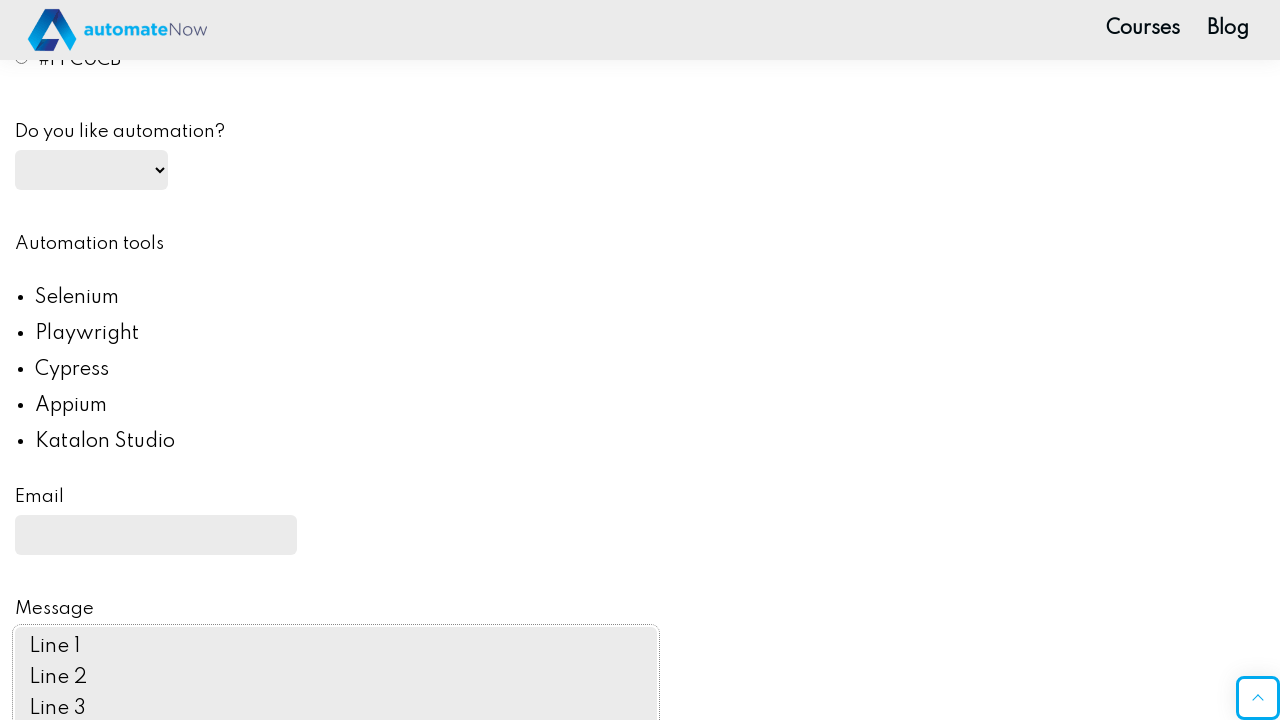

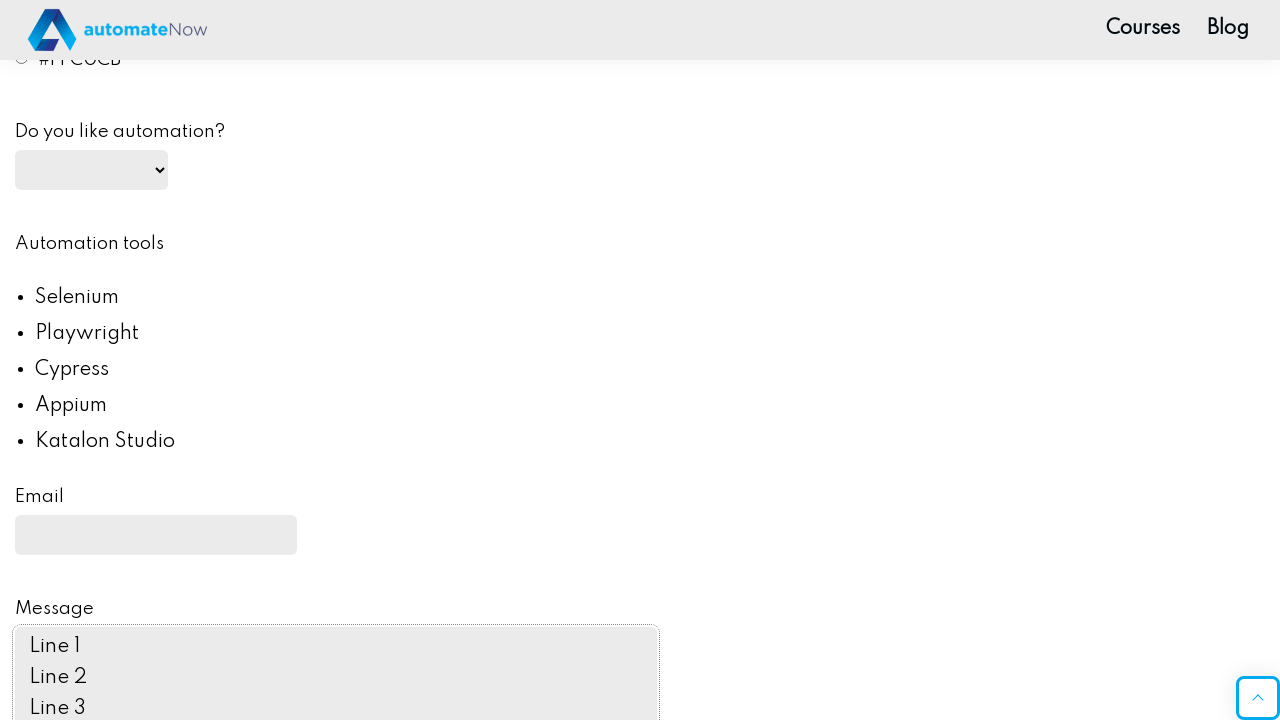